Navigates to AJIO e-commerce website and clicks on the cart button to open the shopping cart

Starting URL: https://www.ajio.com/

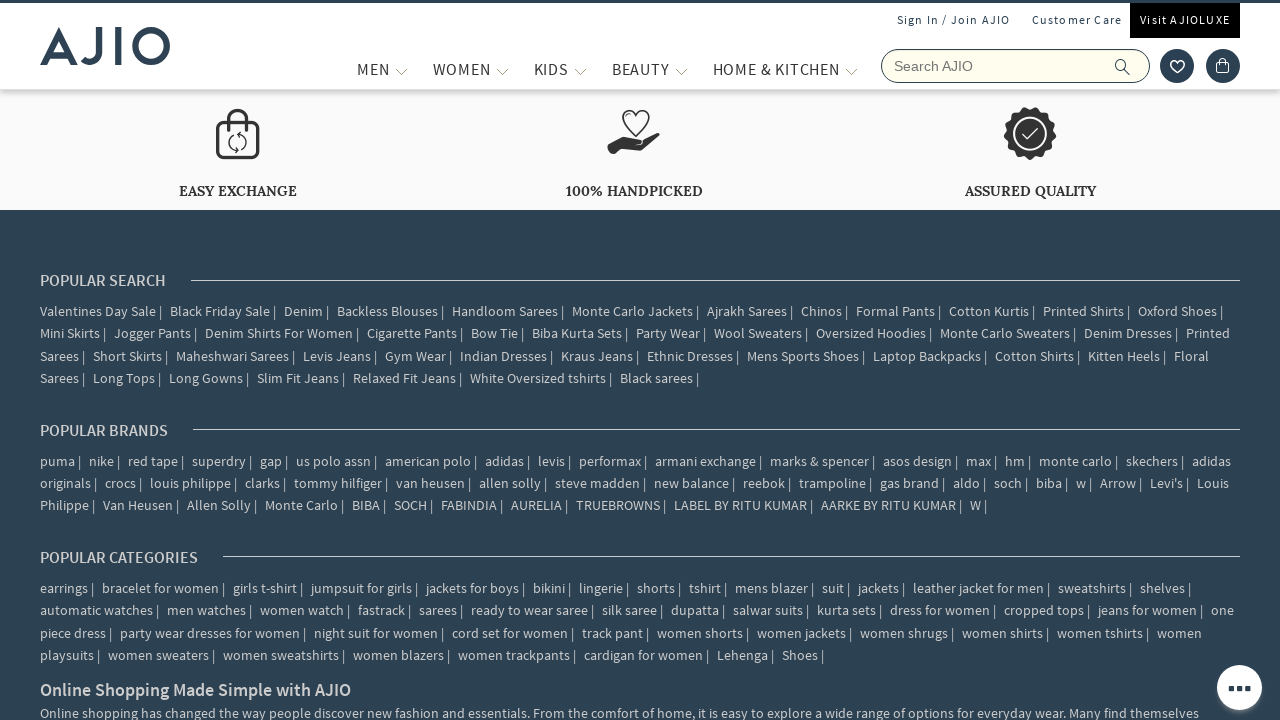

Navigated to AJIO e-commerce website
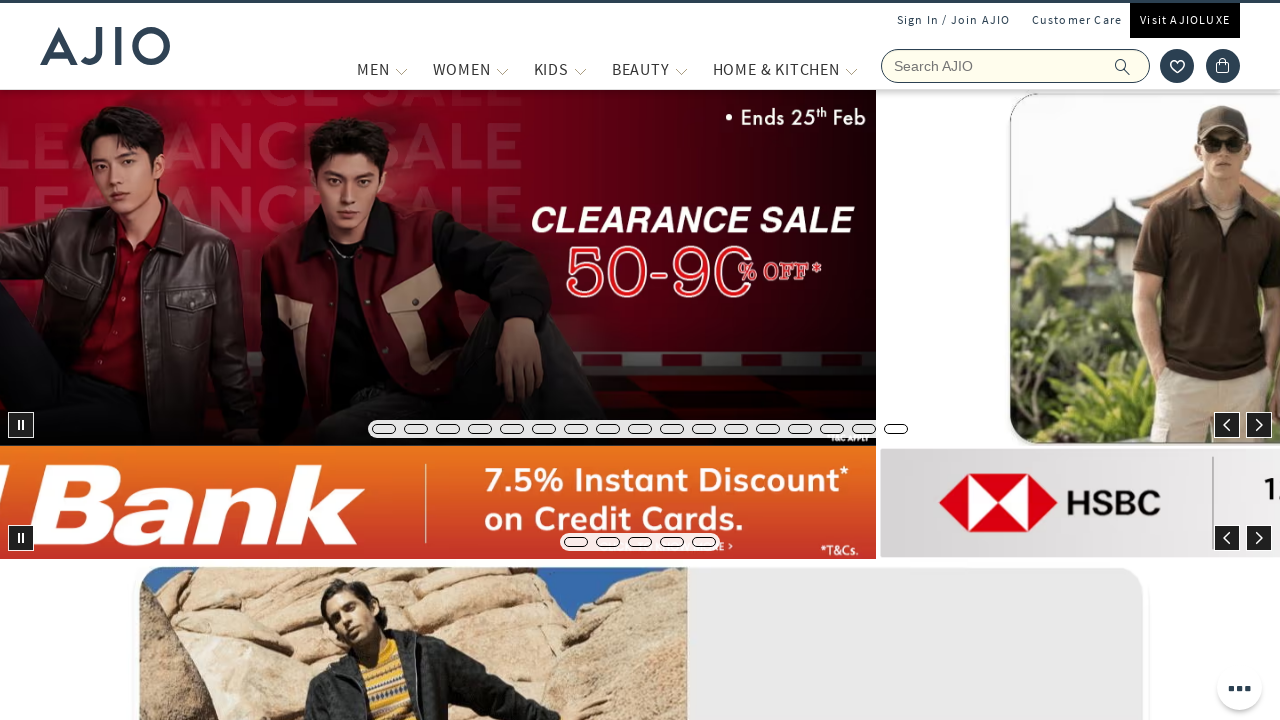

Clicked on cart button to open shopping cart at (1223, 66) on div.popup-blk.cart-blk
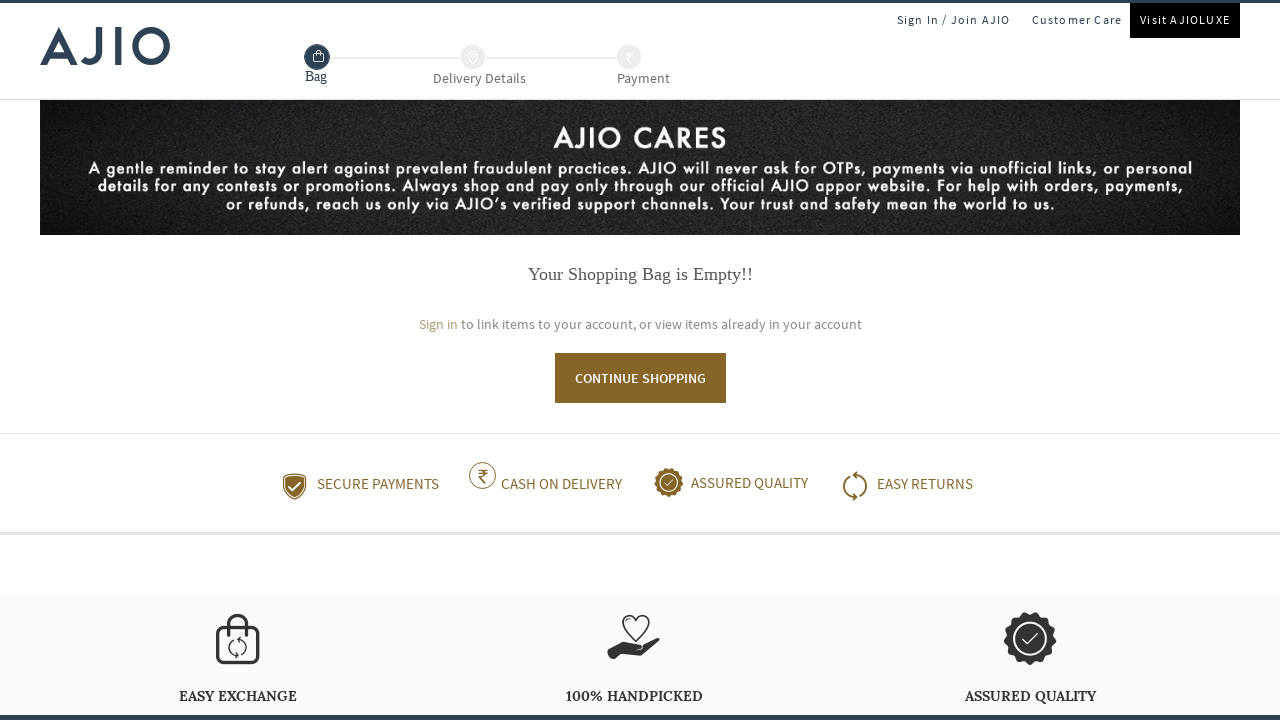

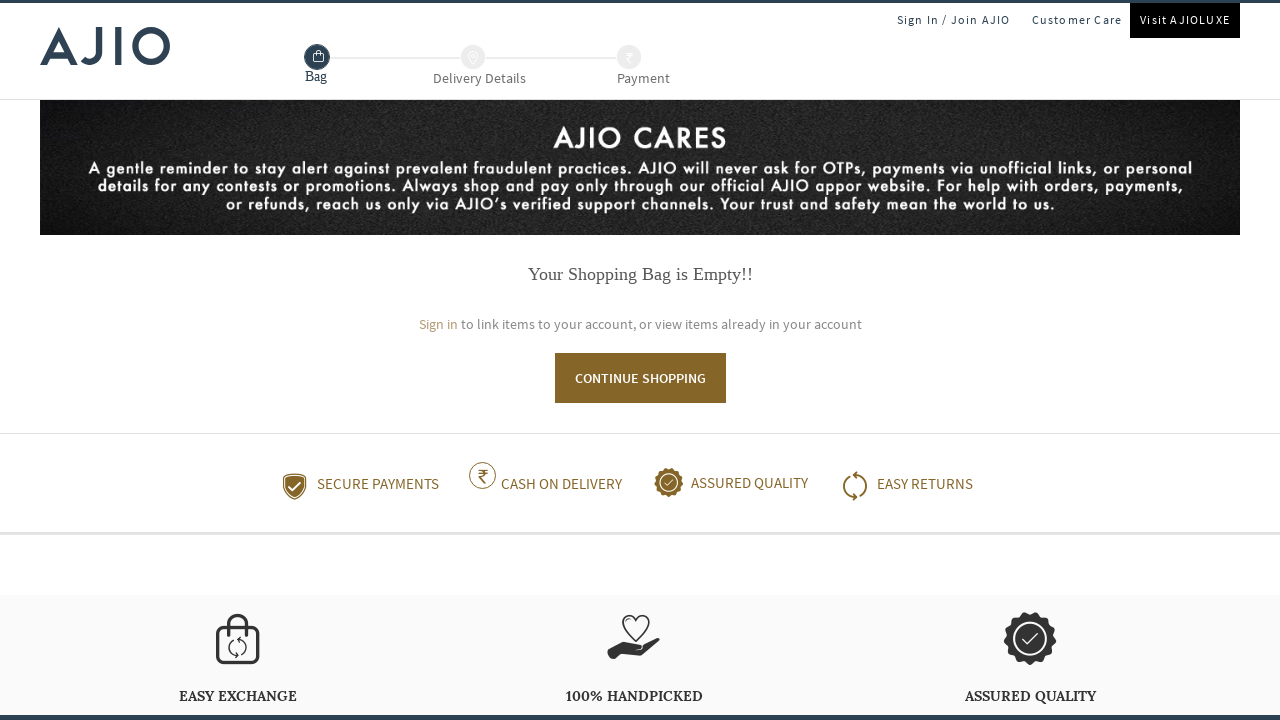